Tests the search functionality on Python.org by clearing the search field, entering "pycon" as a search query, and submitting the search form.

Starting URL: https://www.python.org

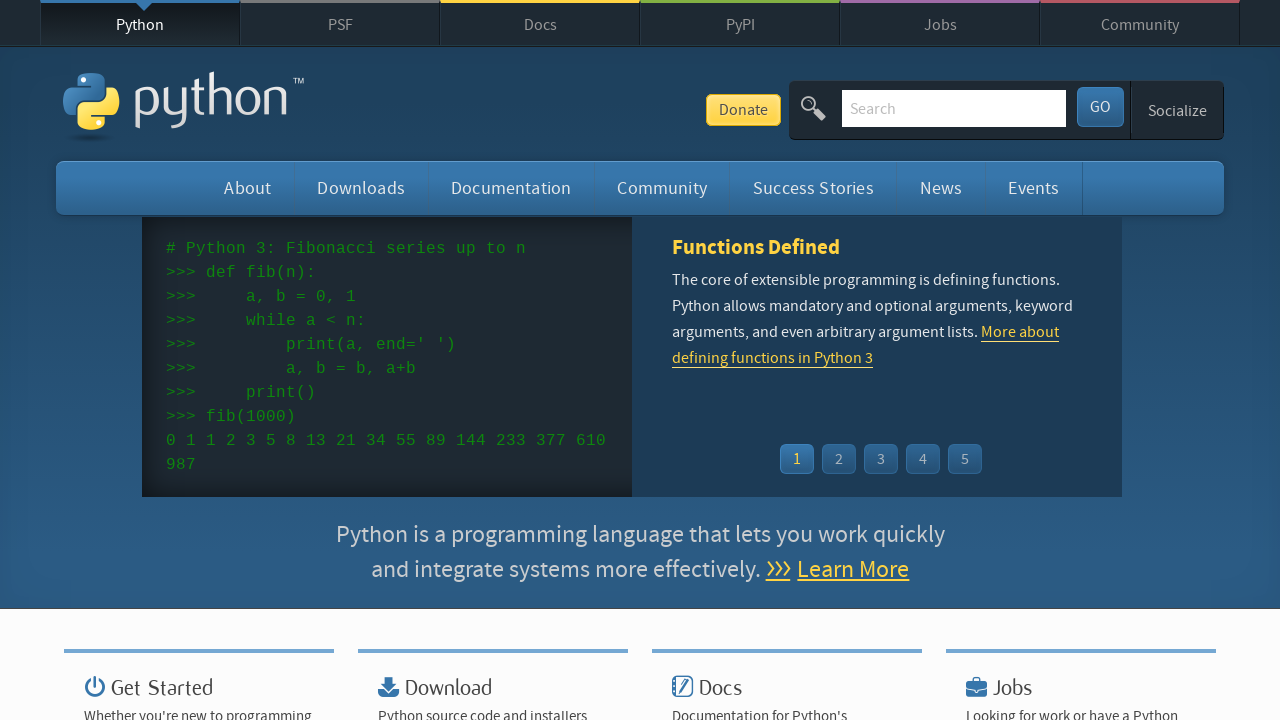

Cleared the search field on input[name='q']
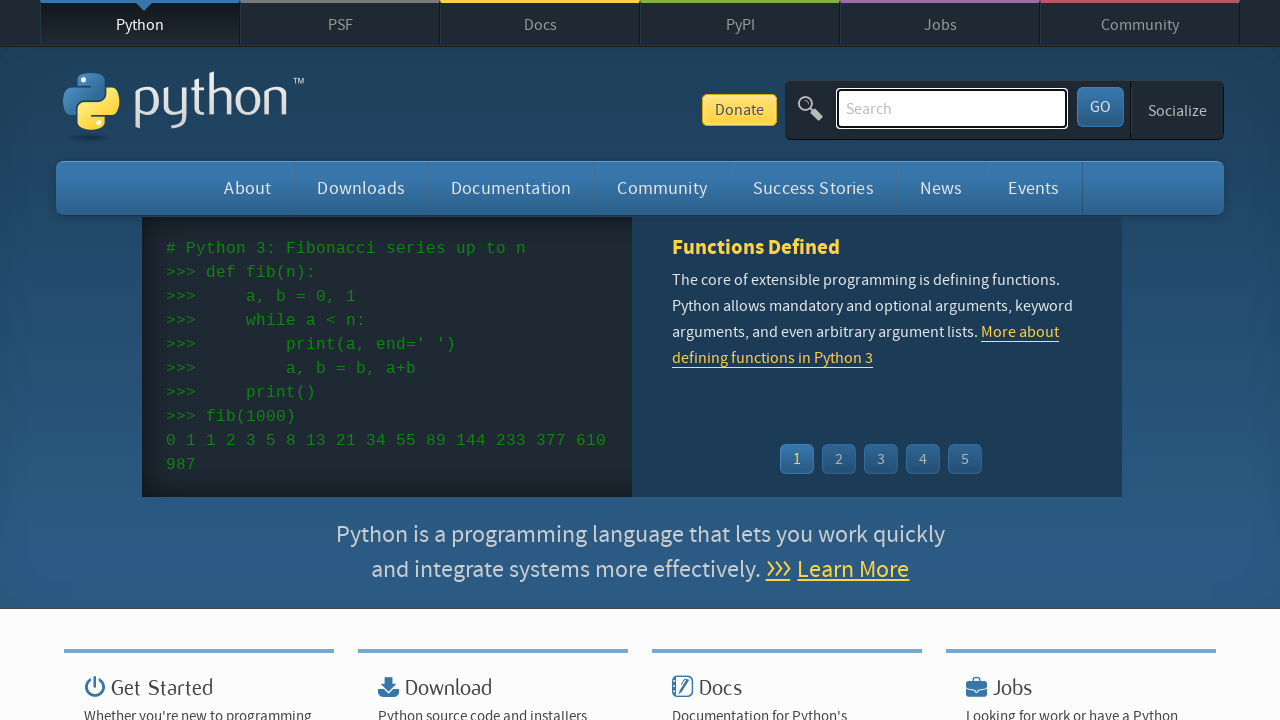

Entered 'pycon' in the search field on input[name='q']
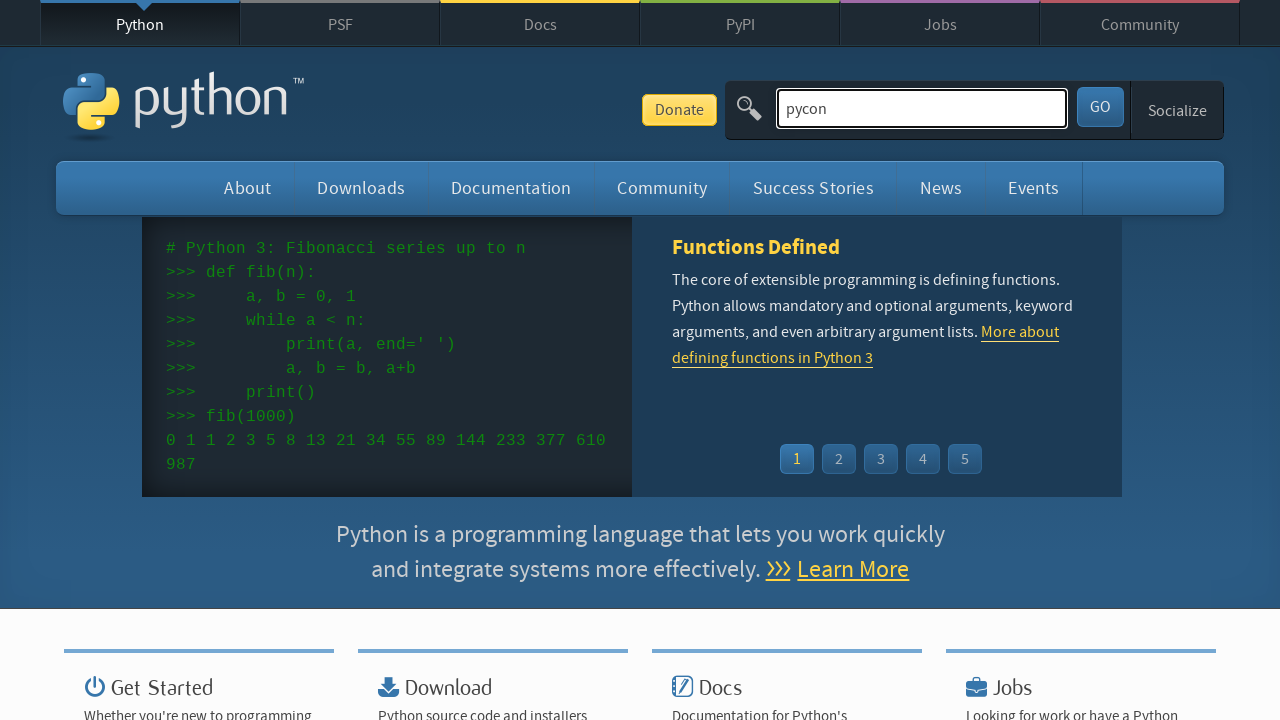

Submitted the search form by pressing Enter on input[name='q']
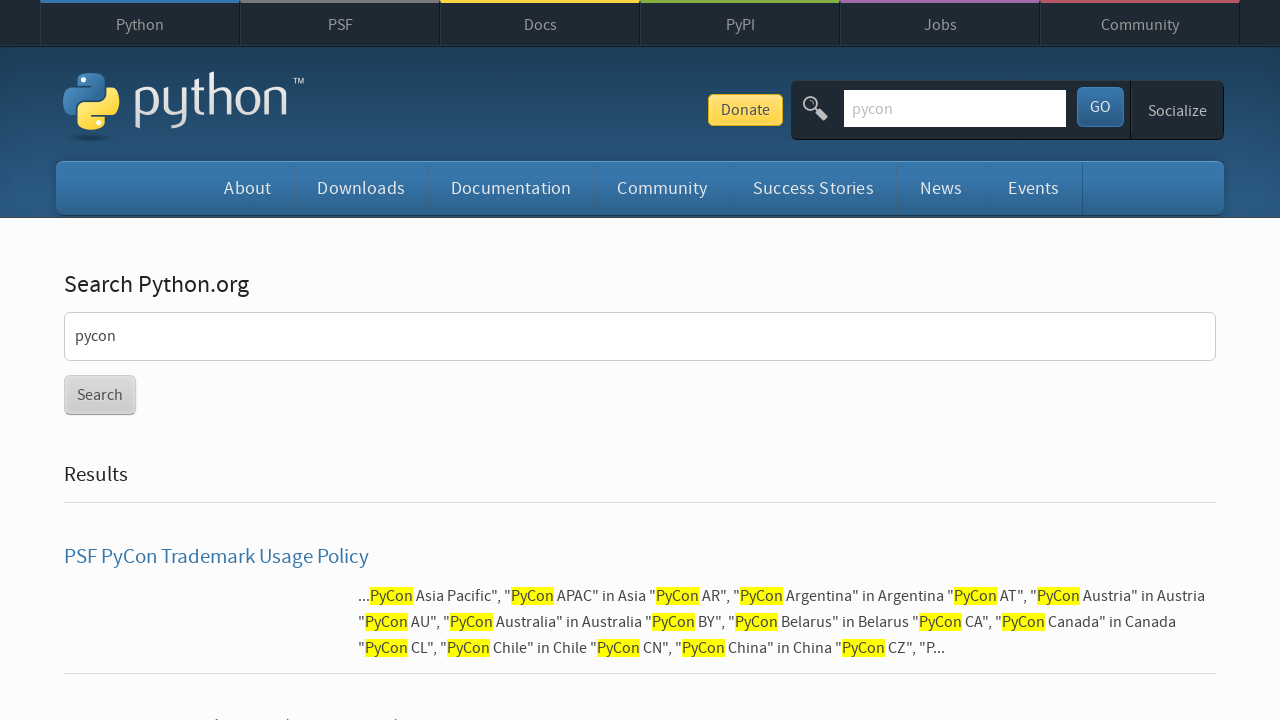

Waited for search results page to fully load
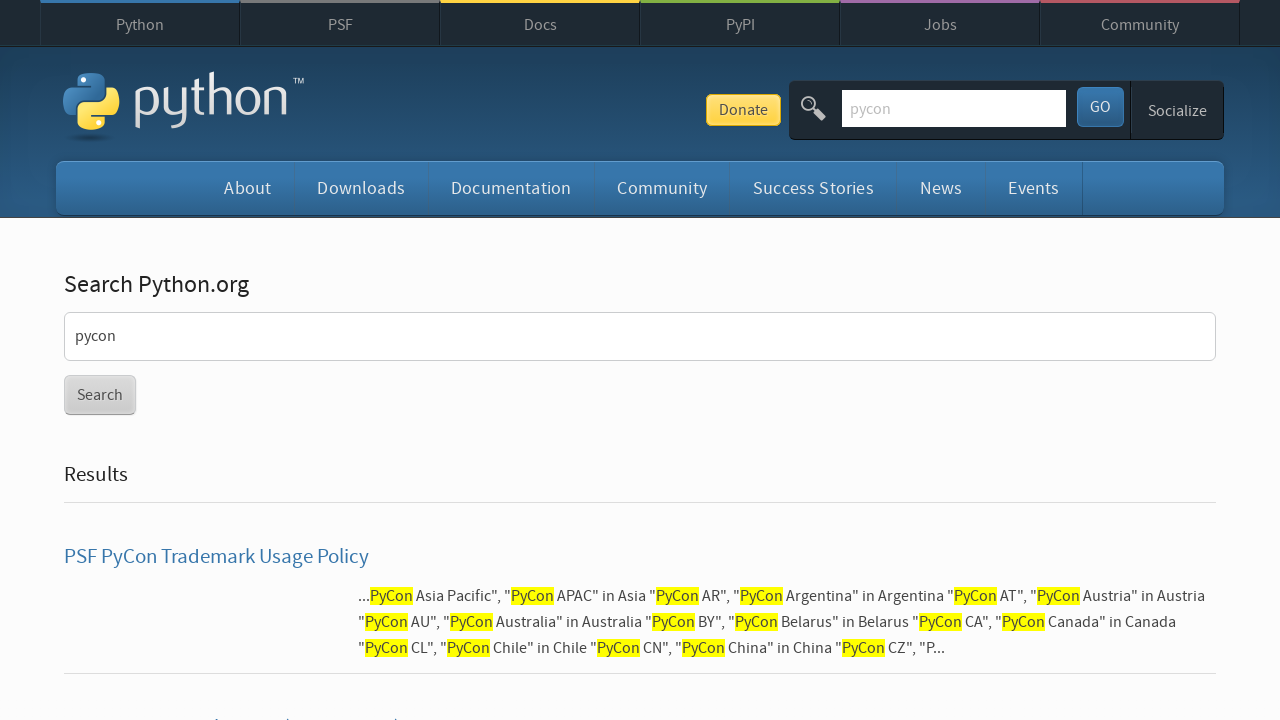

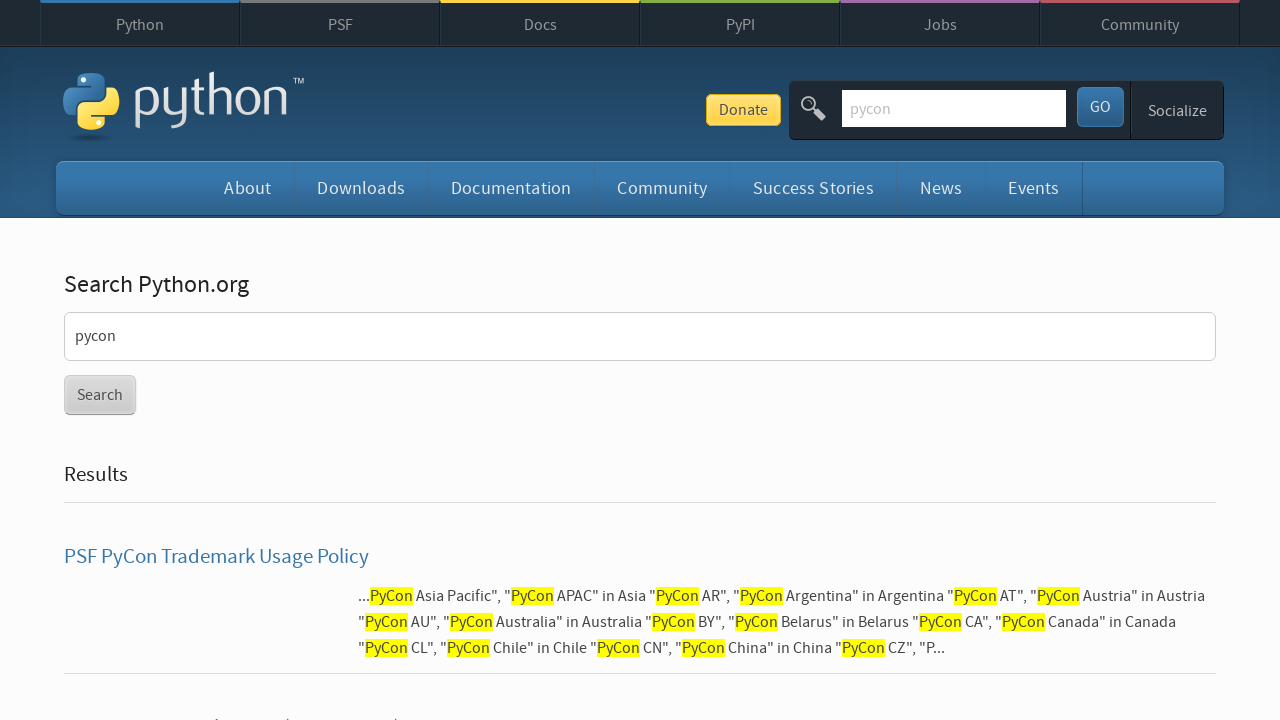